Tests adding todo items by filling the input field and pressing Enter, then verifying the items appear in the list

Starting URL: https://demo.playwright.dev/todomvc

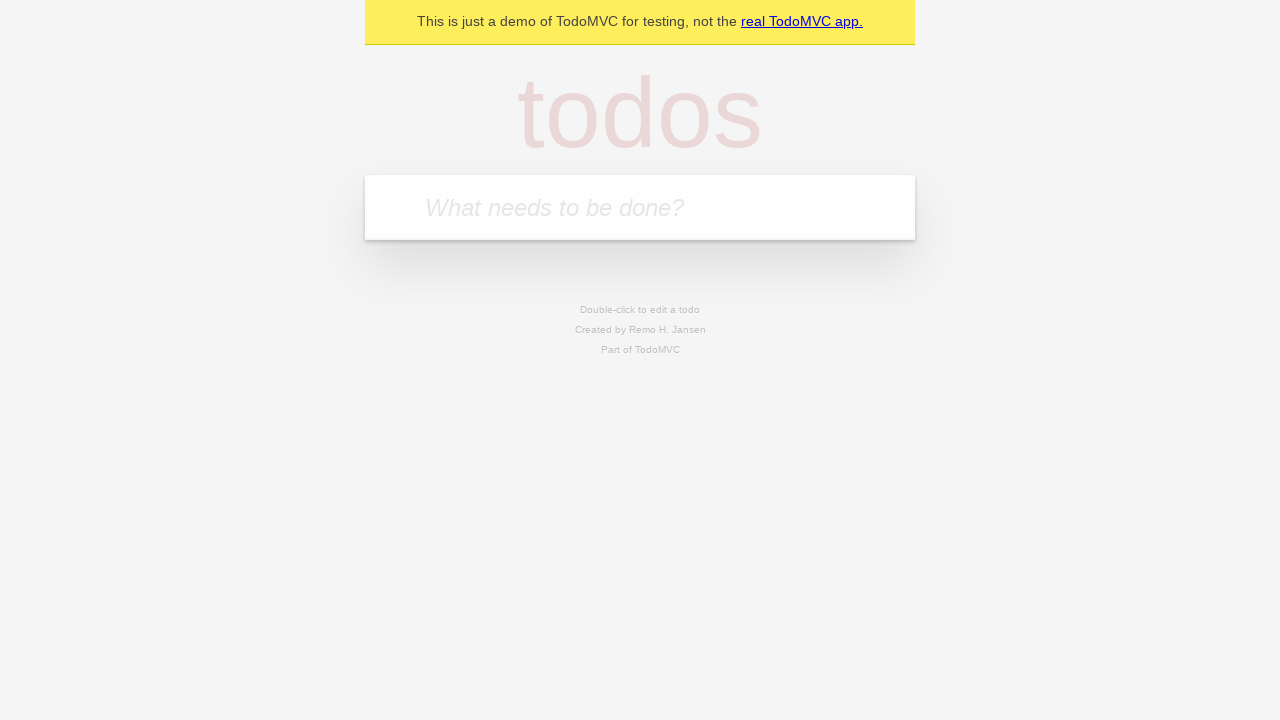

Filled todo input field with 'buy some cheese' on internal:attr=[placeholder="What needs to be done?"i]
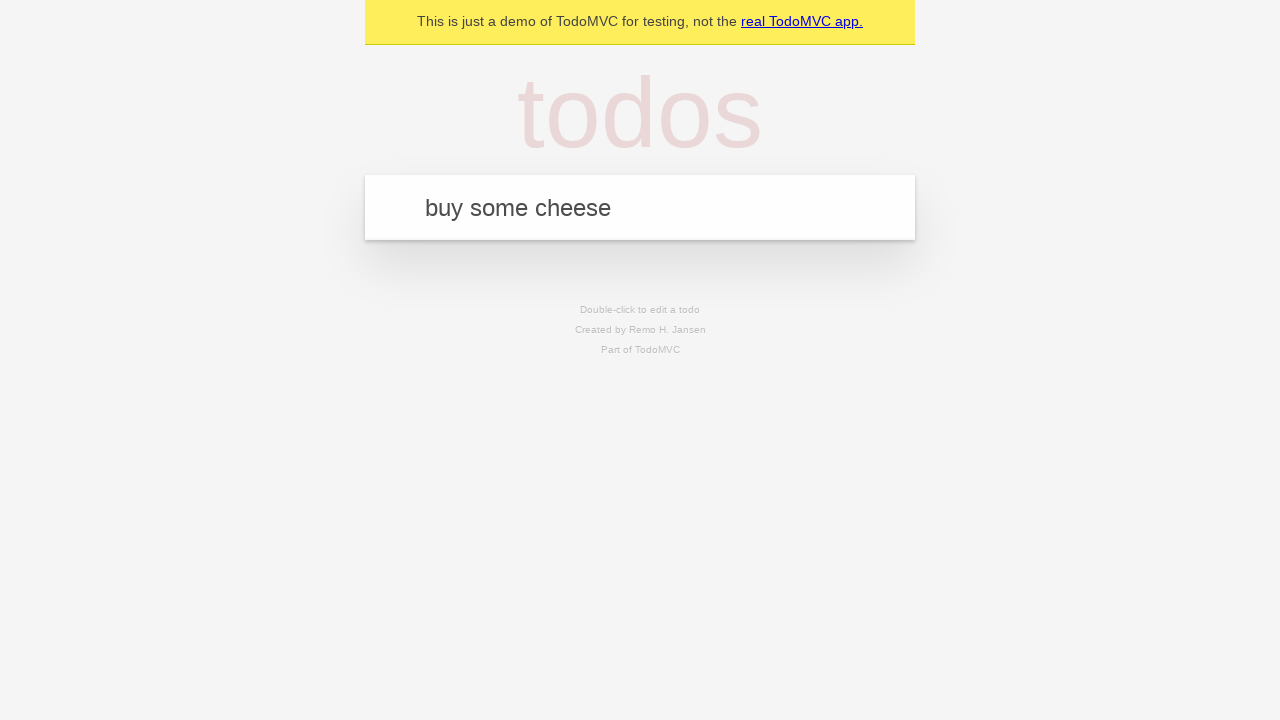

Pressed Enter to add first todo item on internal:attr=[placeholder="What needs to be done?"i]
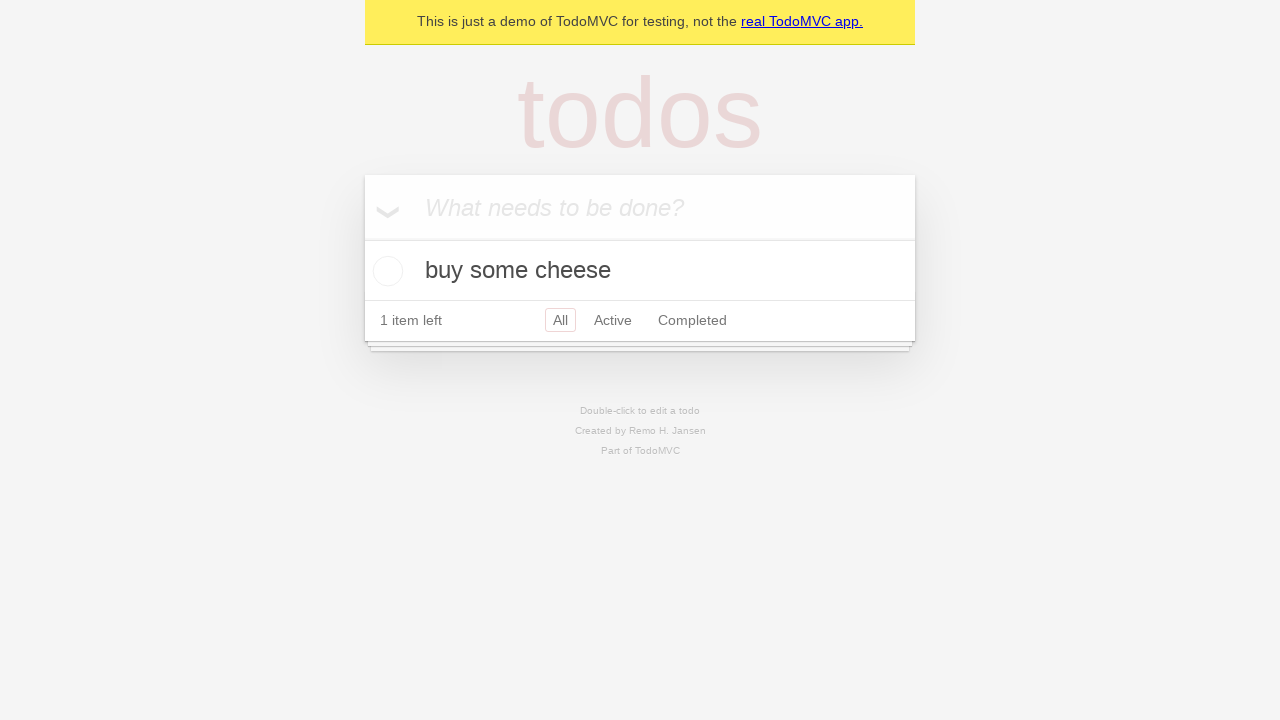

Verified first todo item appears in the list
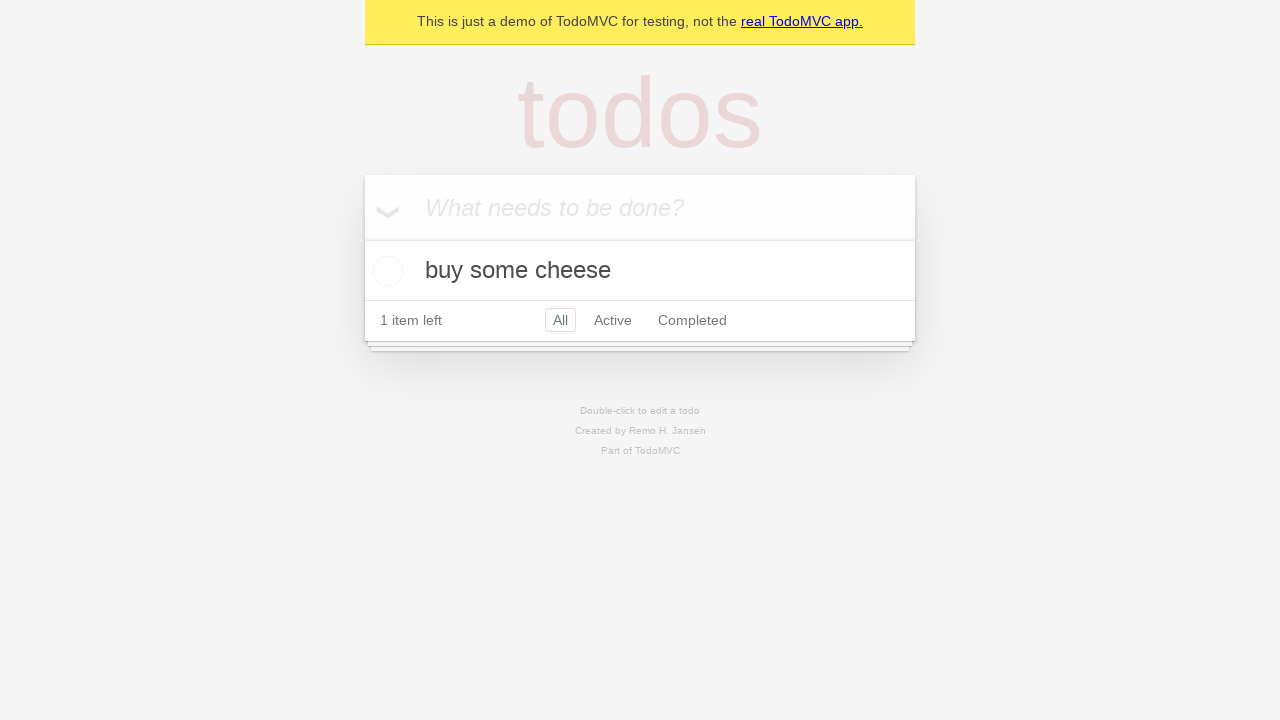

Filled todo input field with 'feed the cat' on internal:attr=[placeholder="What needs to be done?"i]
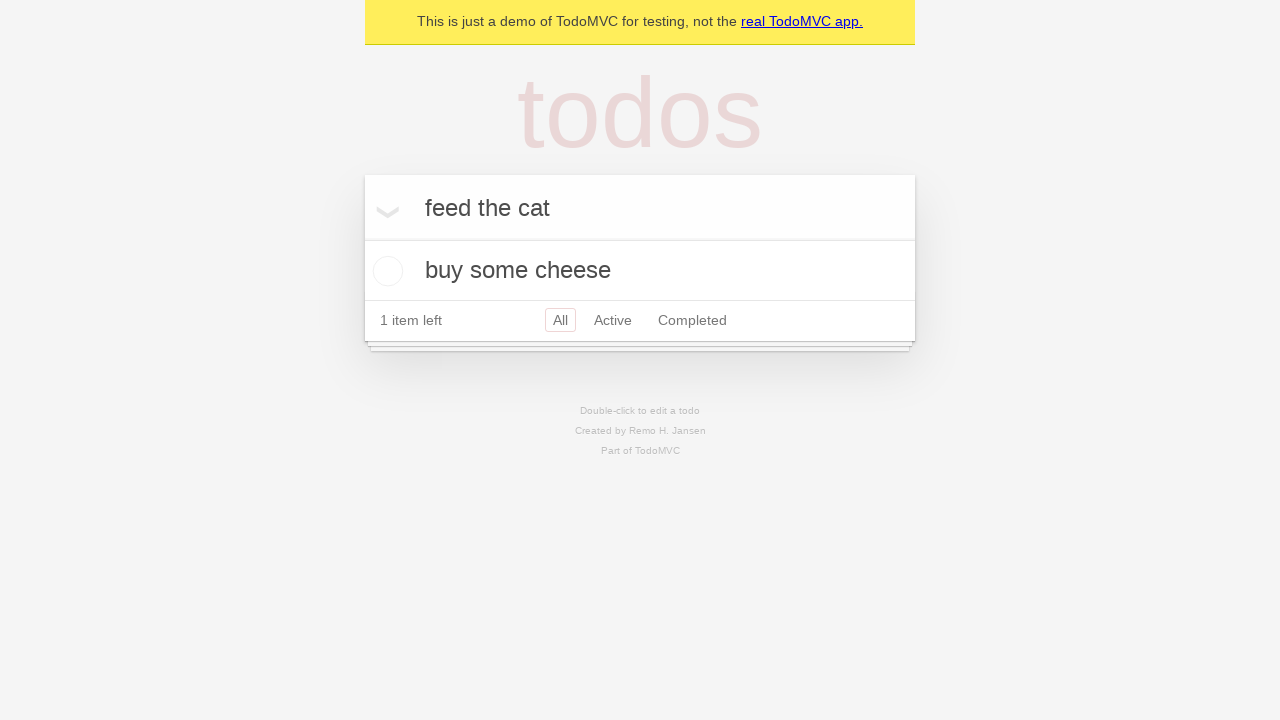

Pressed Enter to add second todo item on internal:attr=[placeholder="What needs to be done?"i]
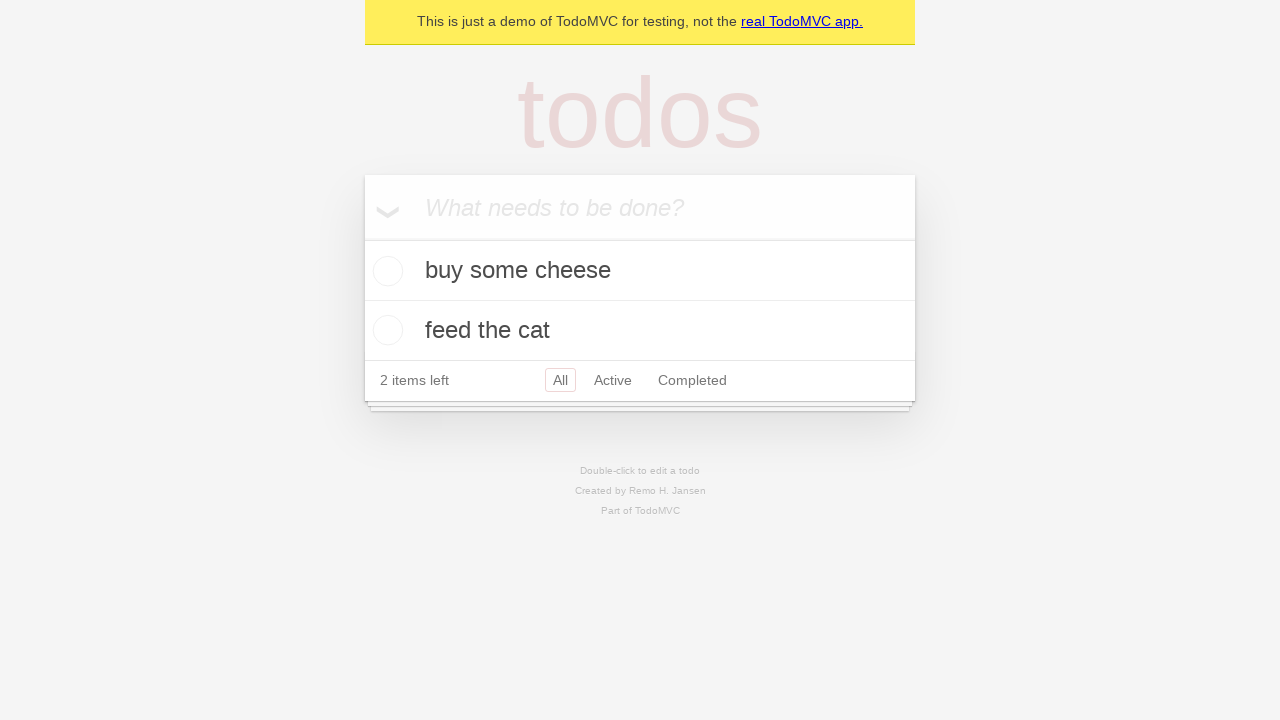

Verified both todo items appear in the list
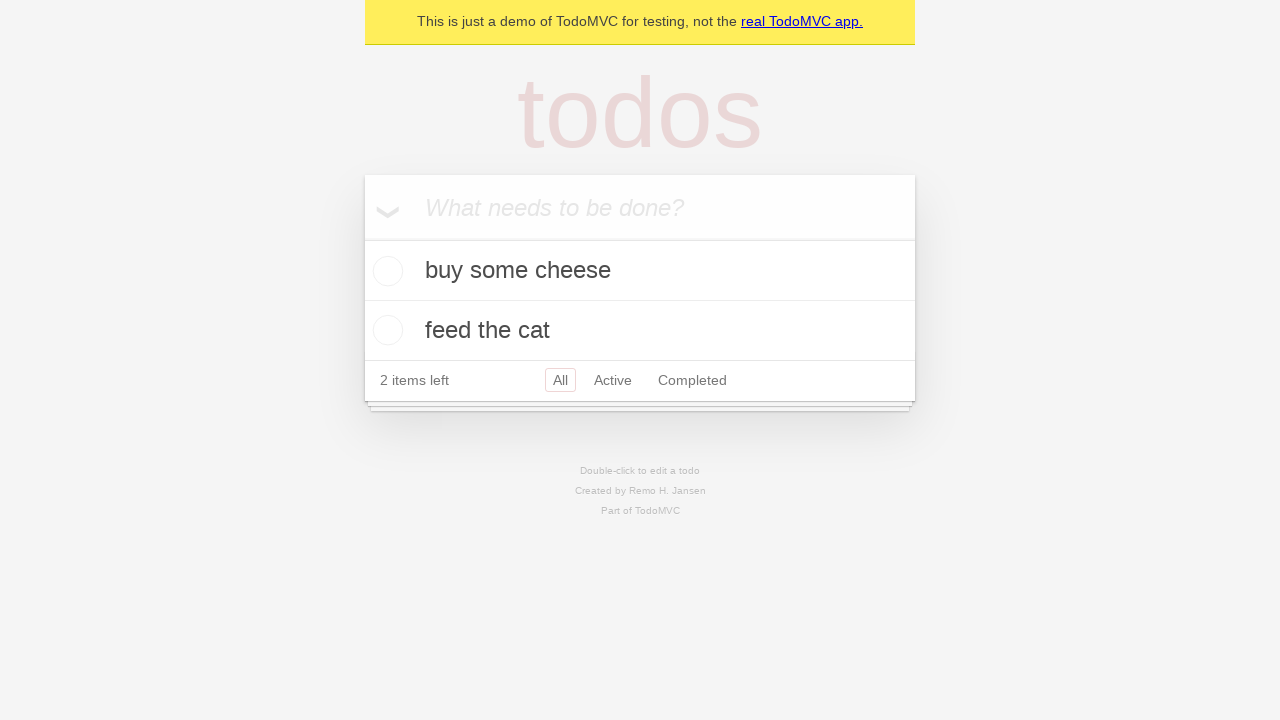

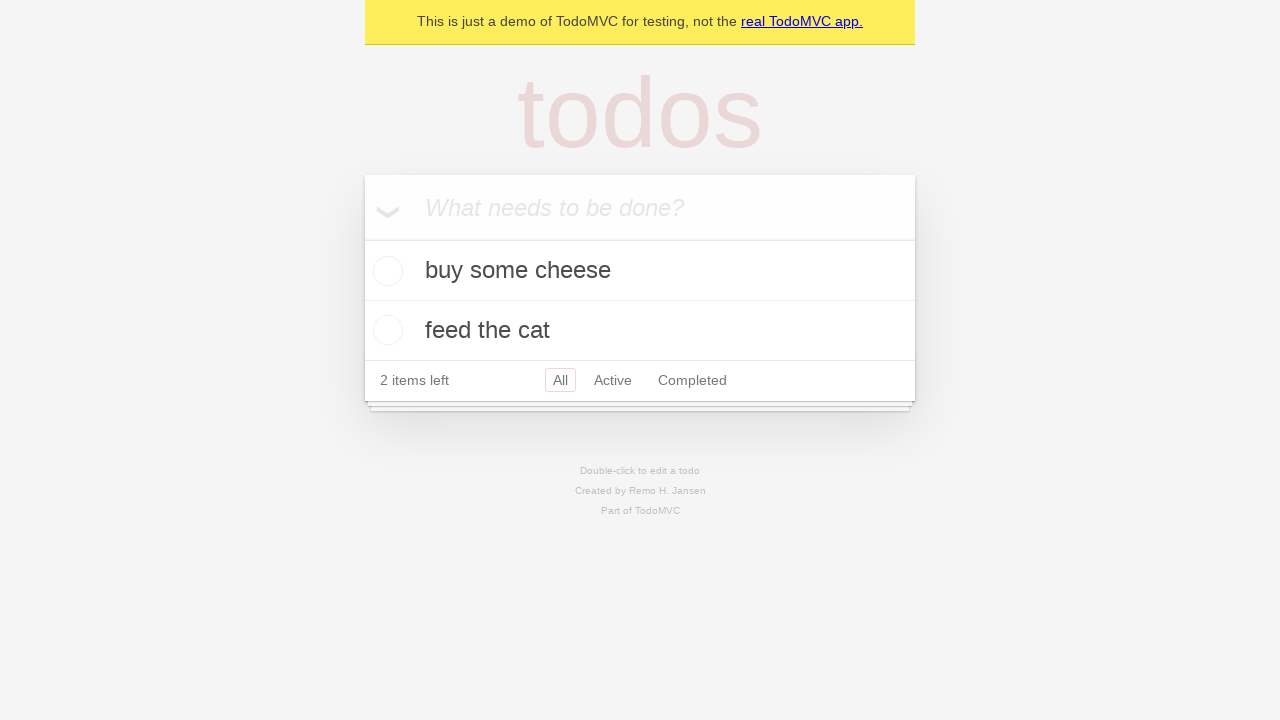